Tests a registration form by filling out all fields including first name, last name, username, email, password, phone number, selecting gender, date of birth, department, job title, programming language, and verifying successful submission.

Starting URL: https://practice.cydeo.com/registration_form

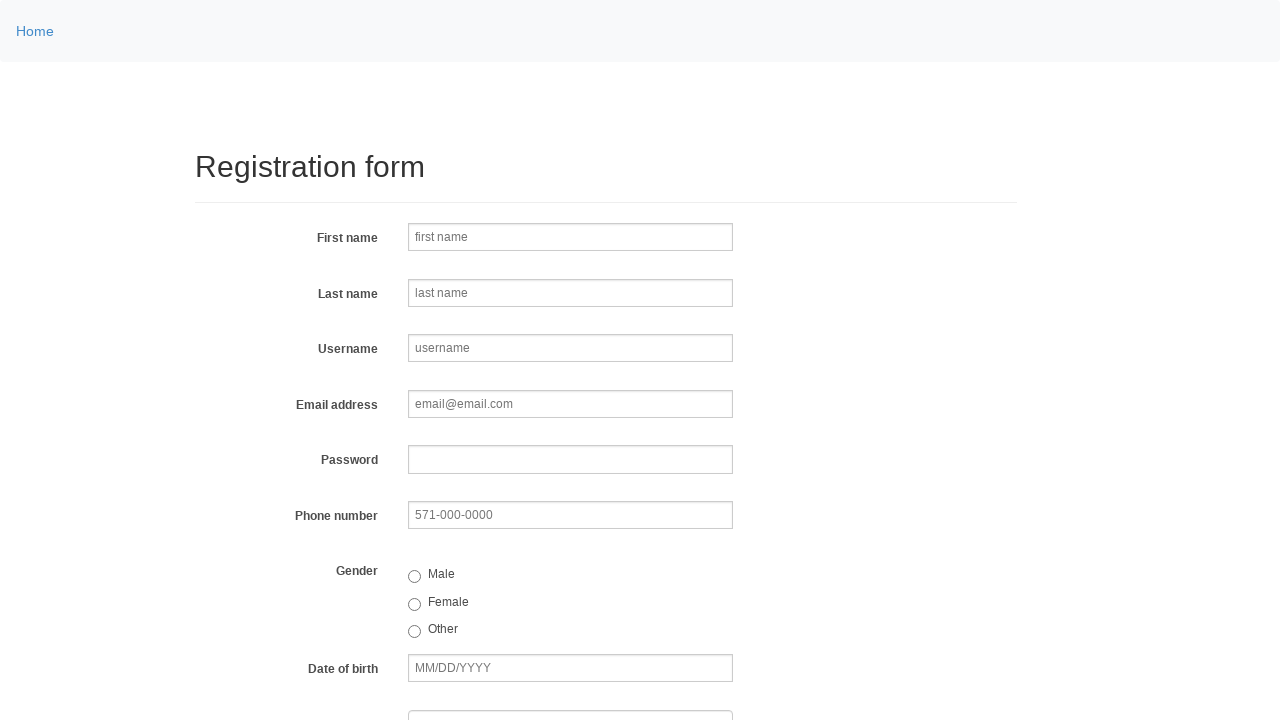

Filled first name field with 'JANE' on input[name='firstname']
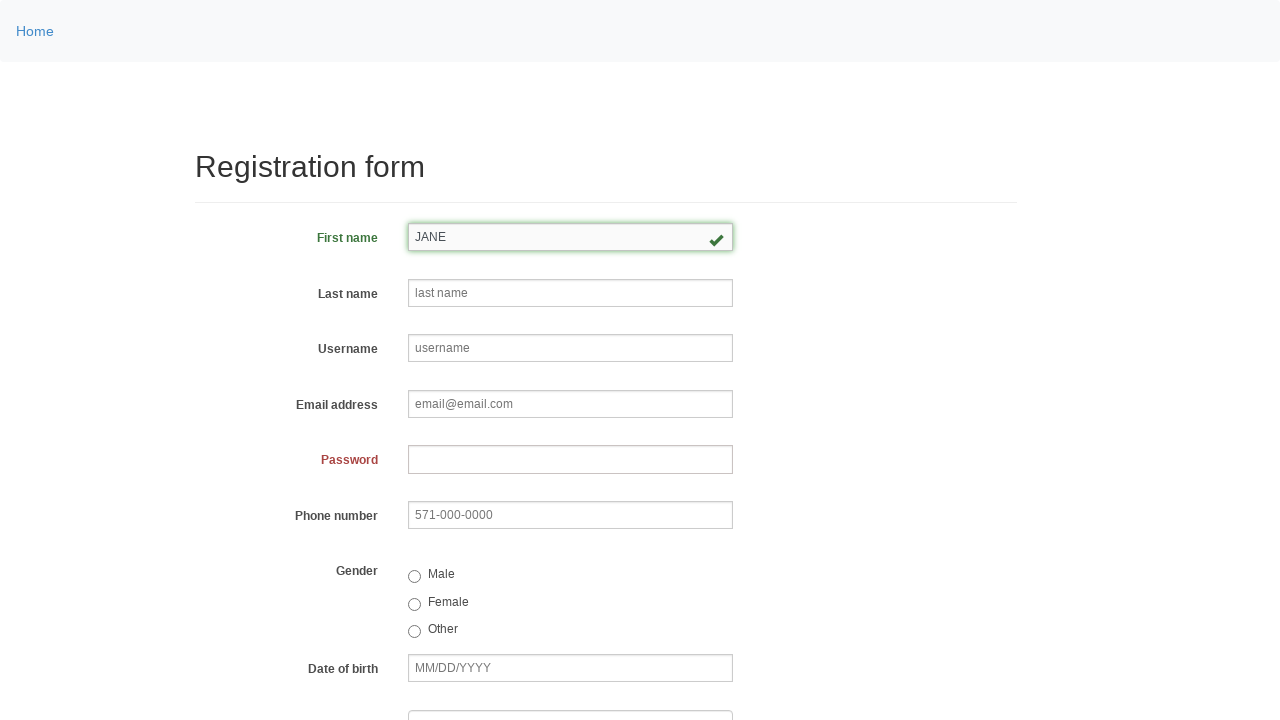

Filled last name field with 'DOE' on input[name='lastname']
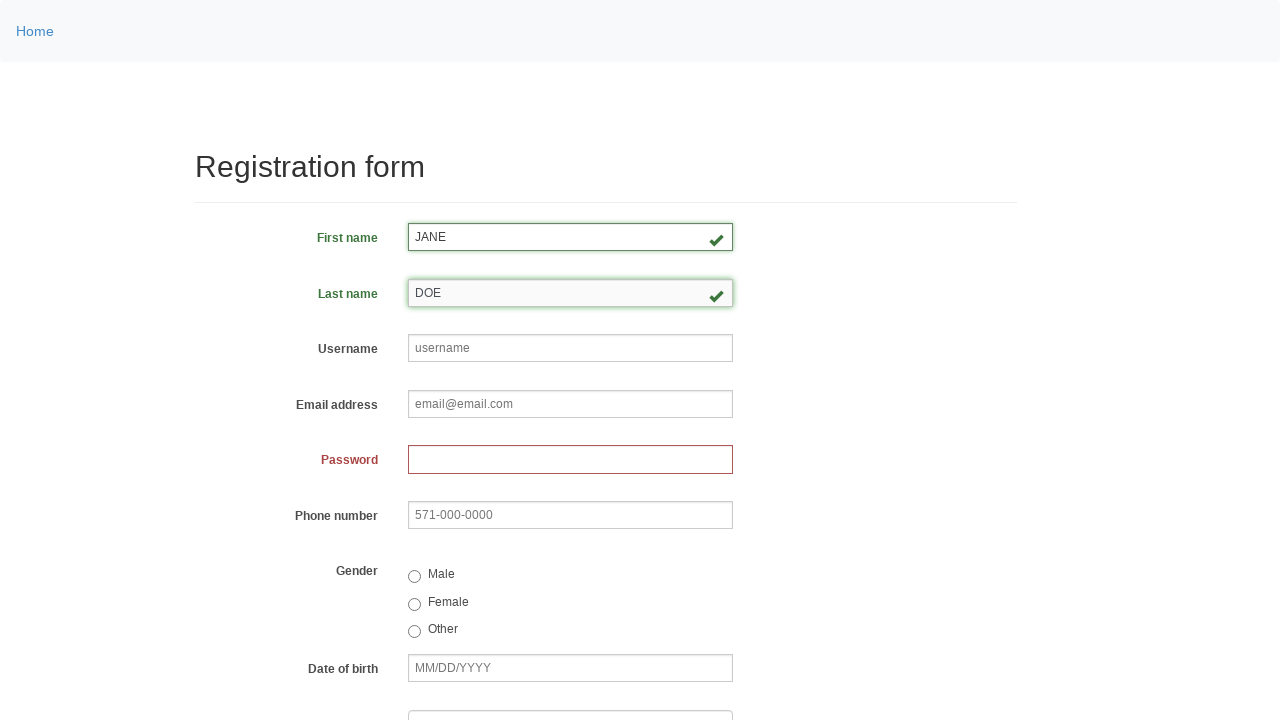

Filled username field with 'janedoe55' on input[name='username']
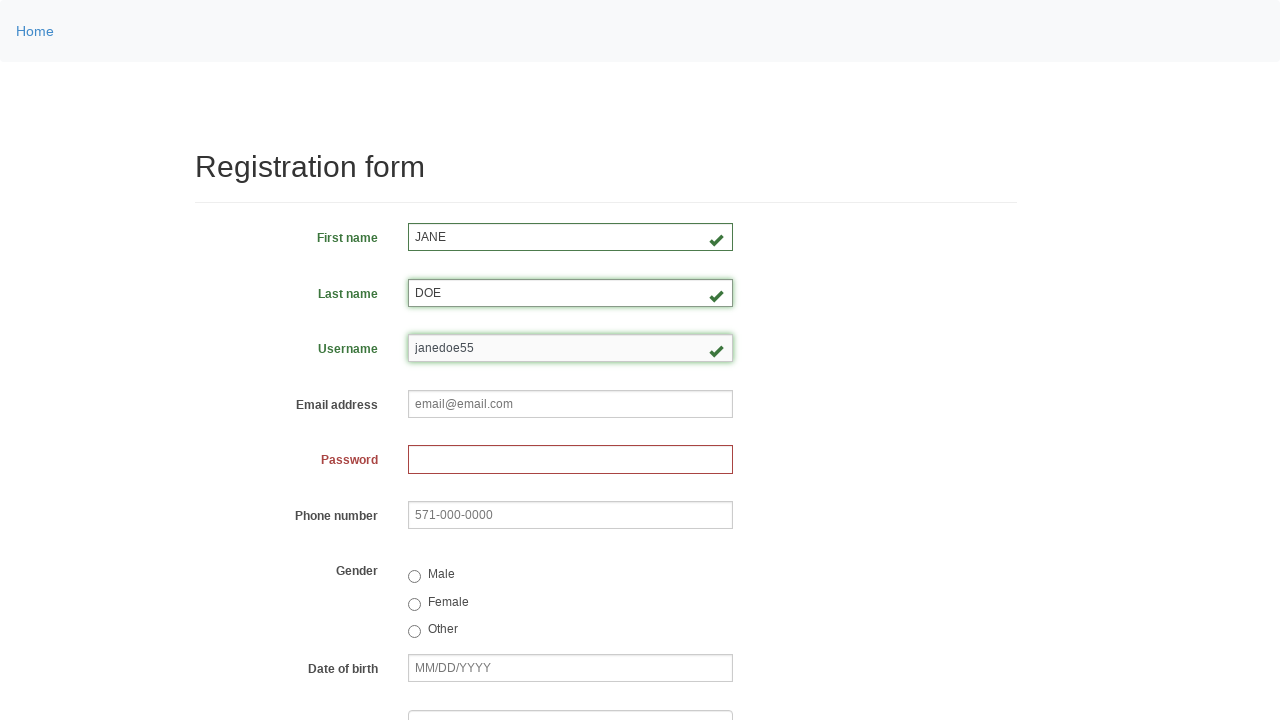

Filled email field with 'janedoe55@example.com' on input[name='email']
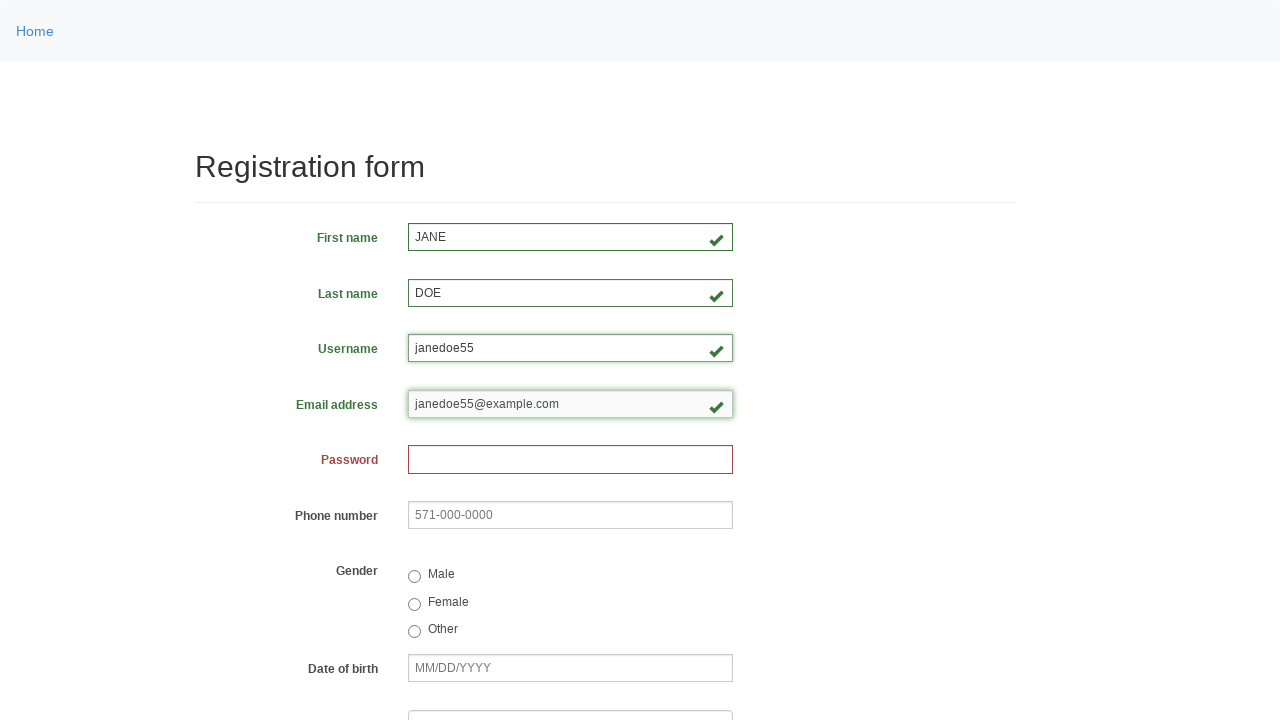

Filled password field on input[name='password']
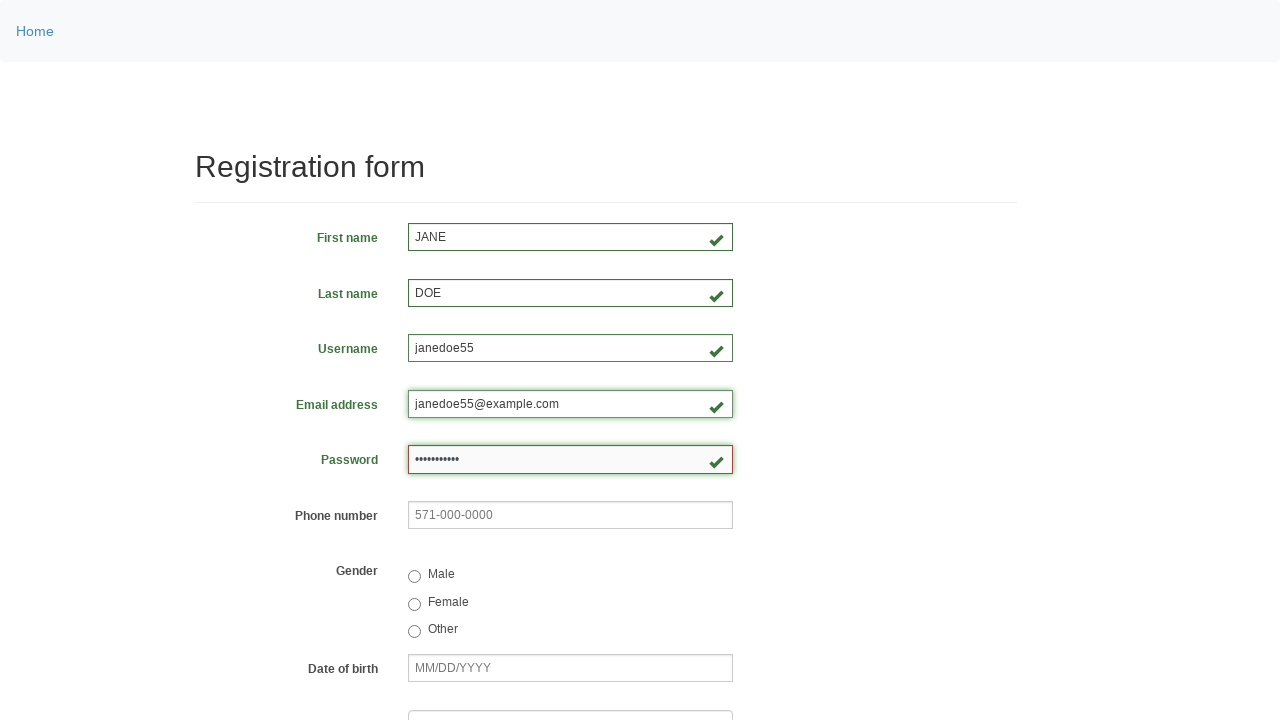

Filled phone number field with '455-345-6780' on input[name='phone']
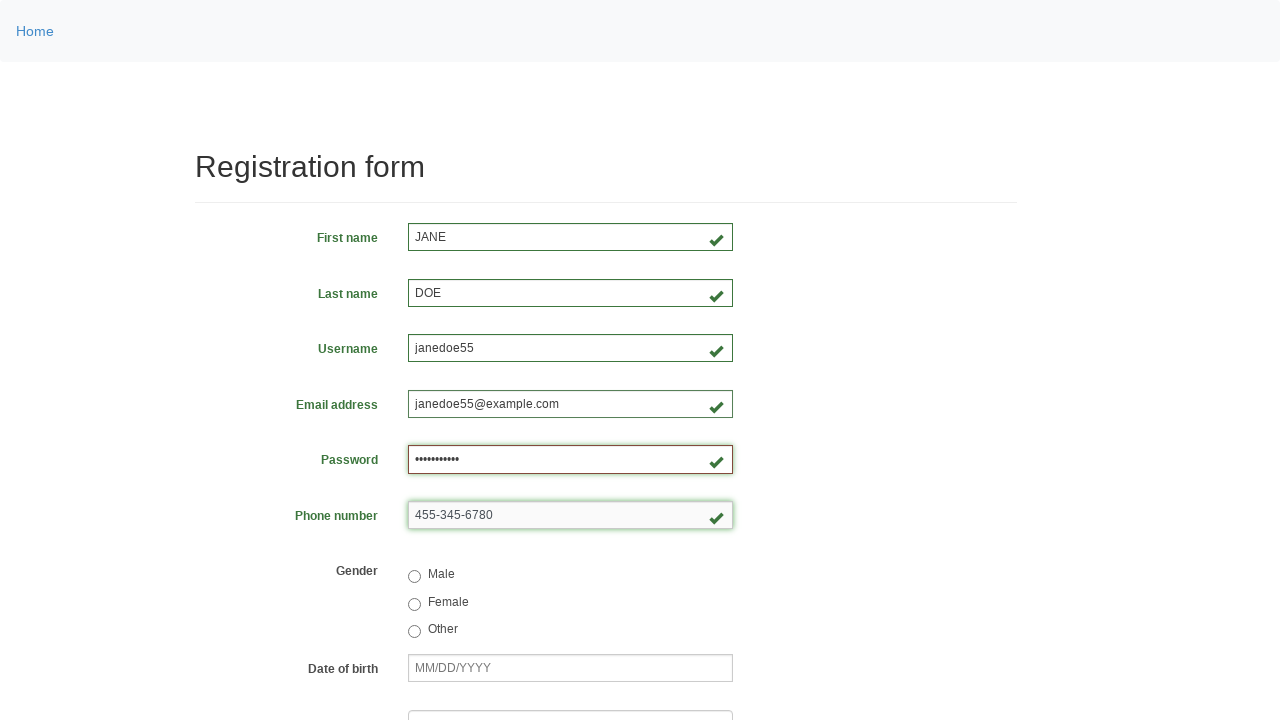

Selected female gender radio button at (414, 604) on input[value='female']
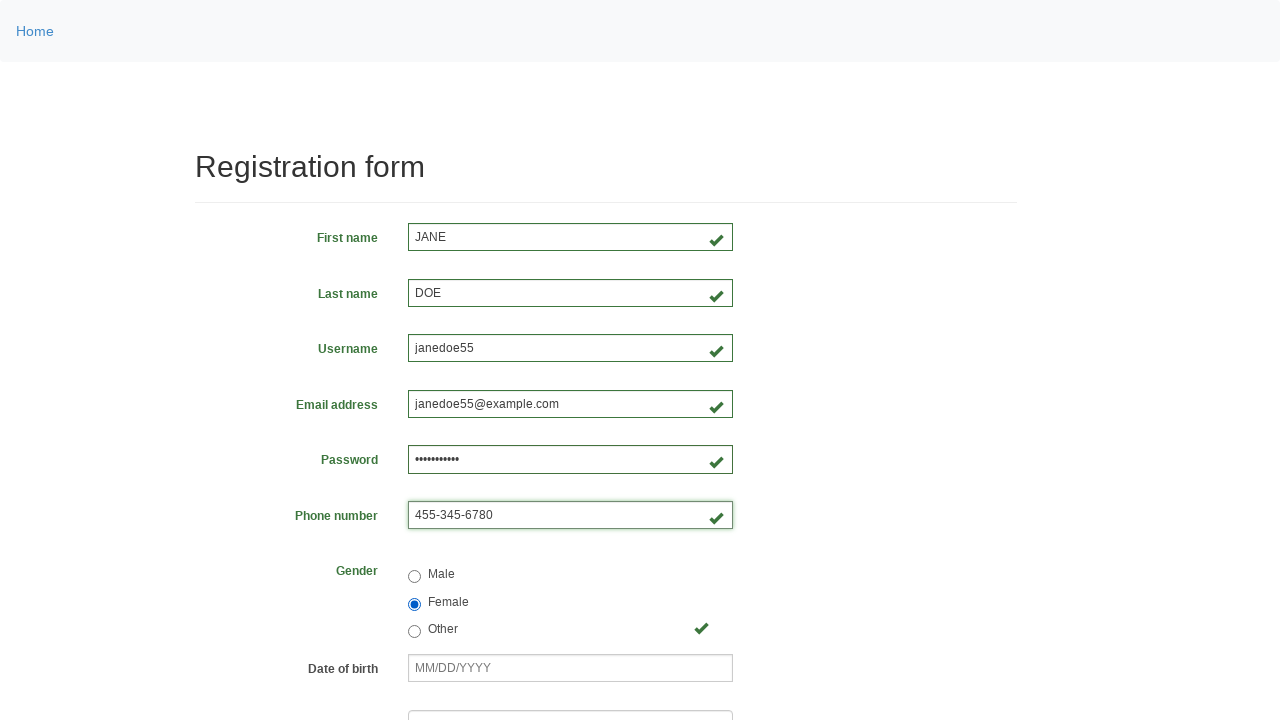

Filled date of birth field with '01/20/1980' on input[name='birthday']
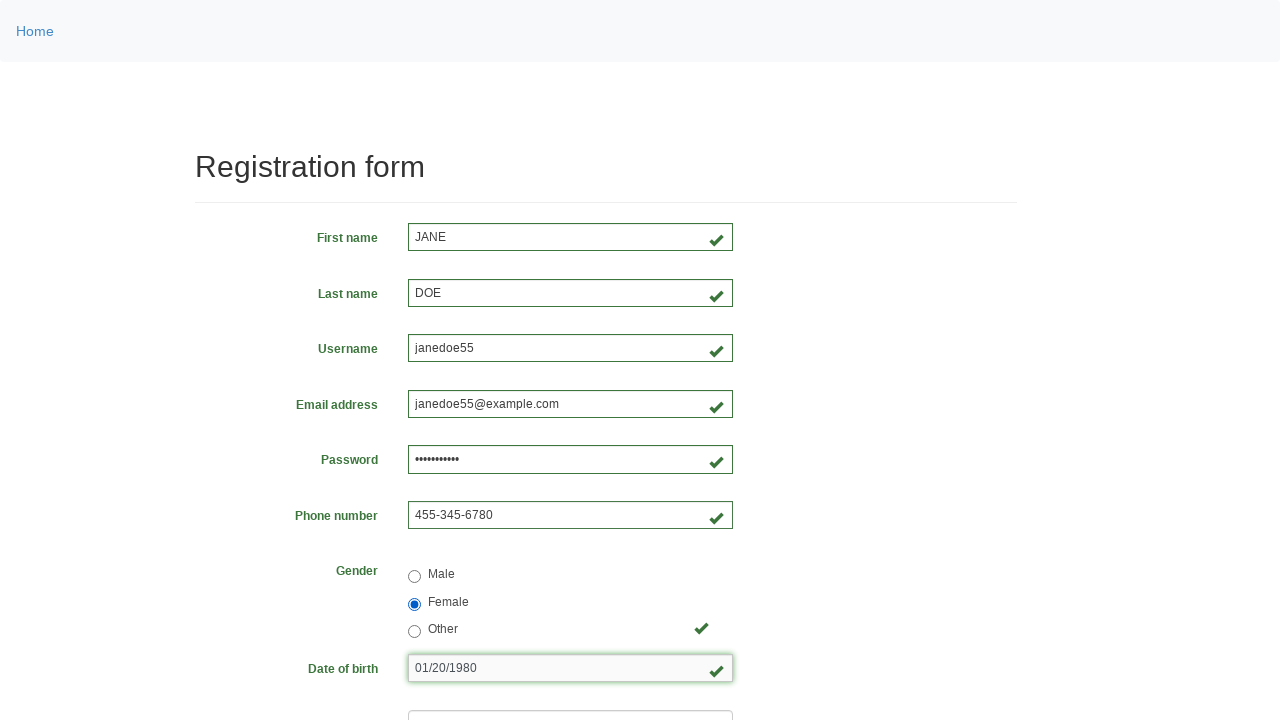

Selected department option 'DE' on select[name='department']
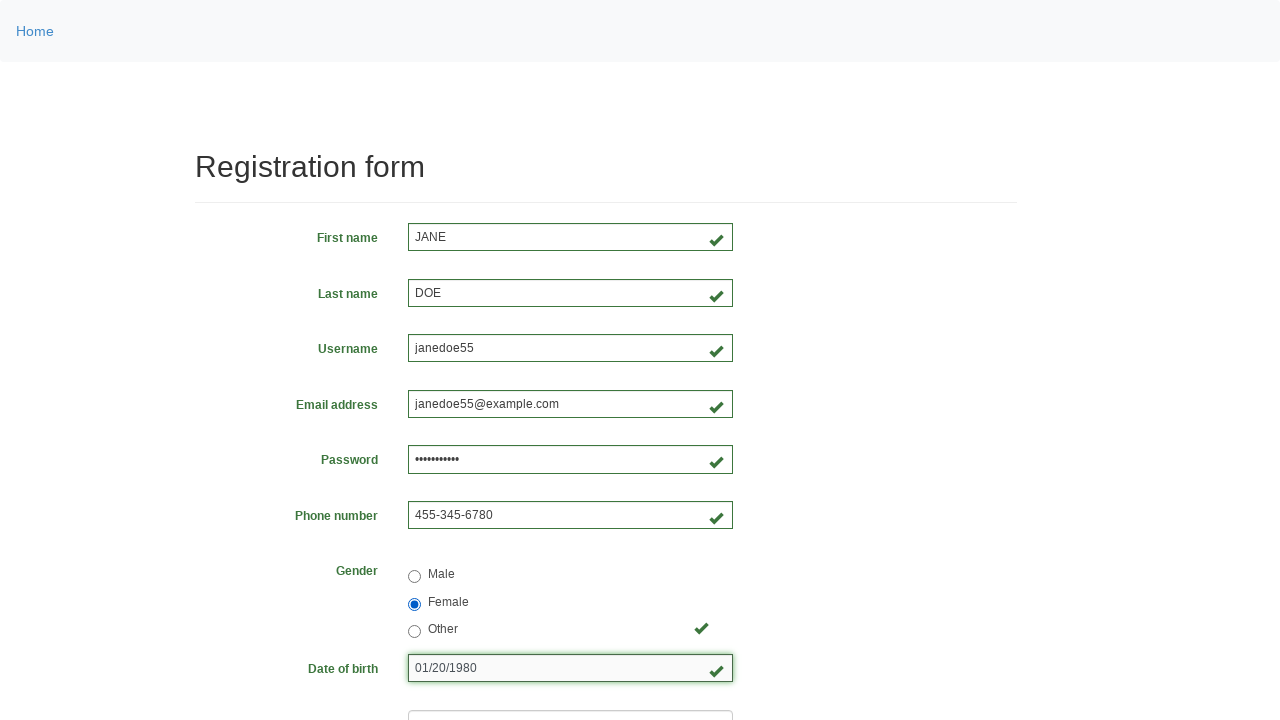

Selected job title 'SDET' on select[name='job_title']
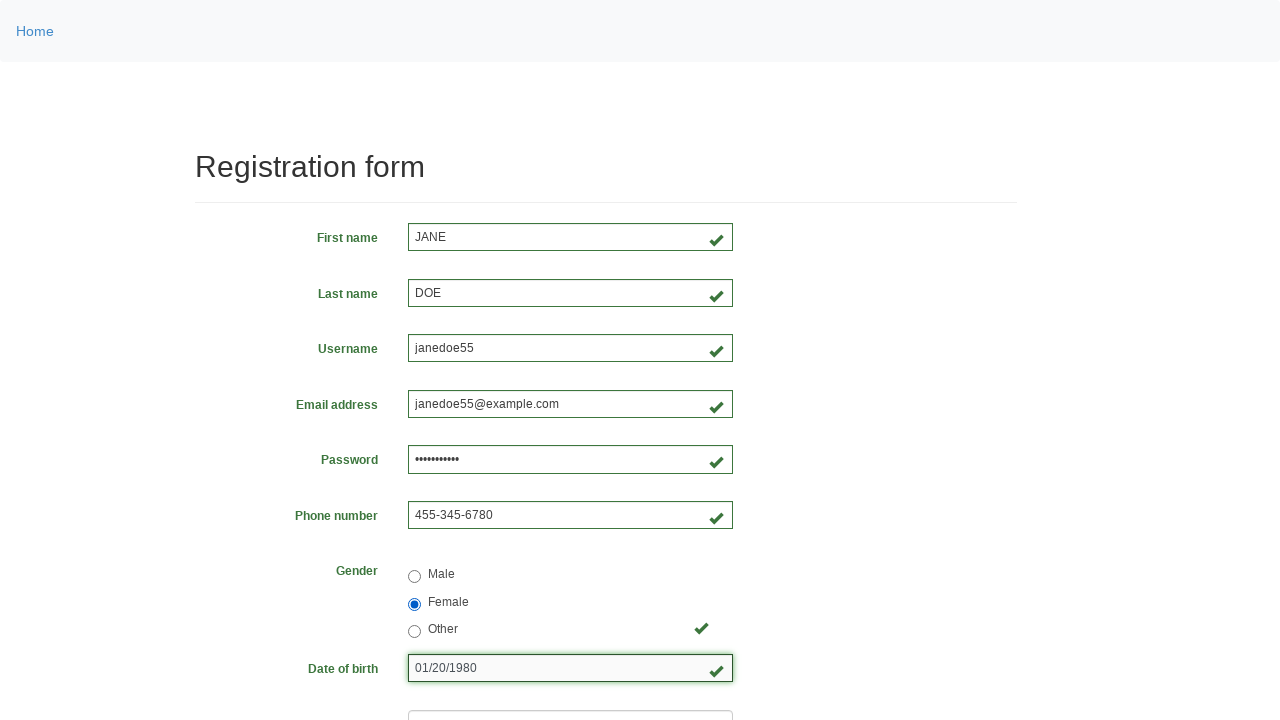

Selected Java programming language checkbox at (465, 468) on input[value='java']
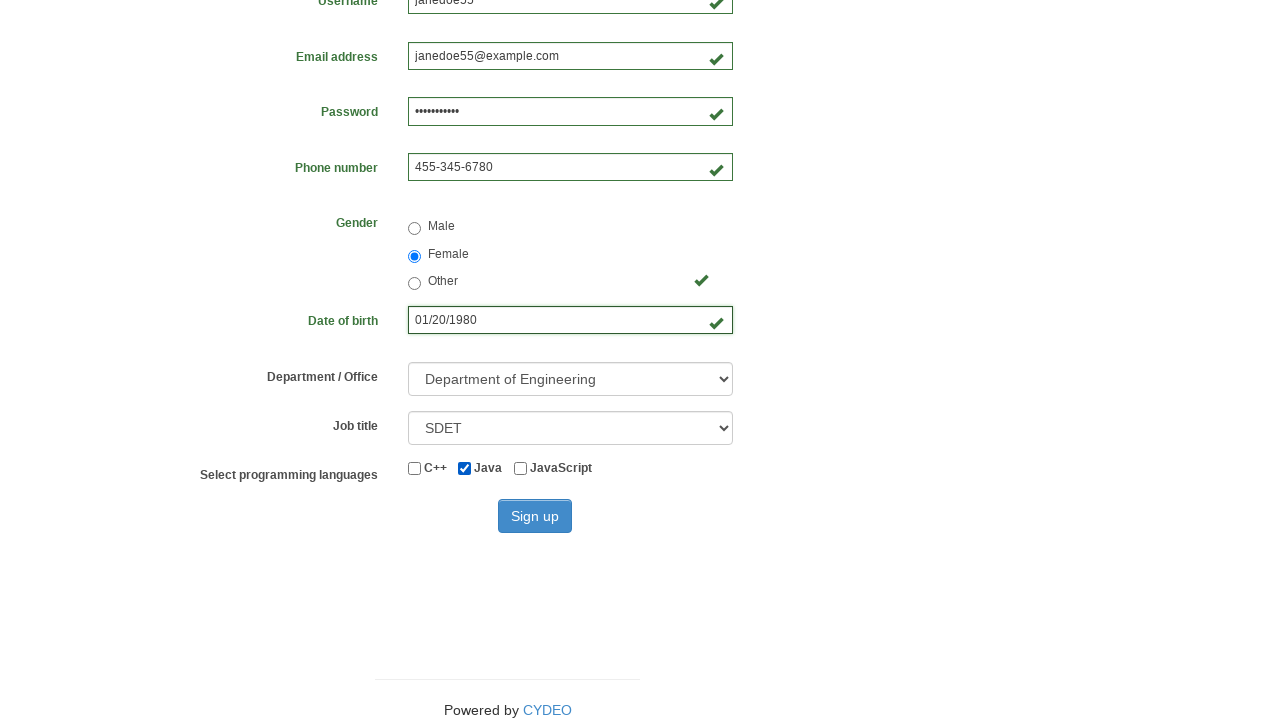

Clicked sign up button at (535, 516) on #wooden_spoon
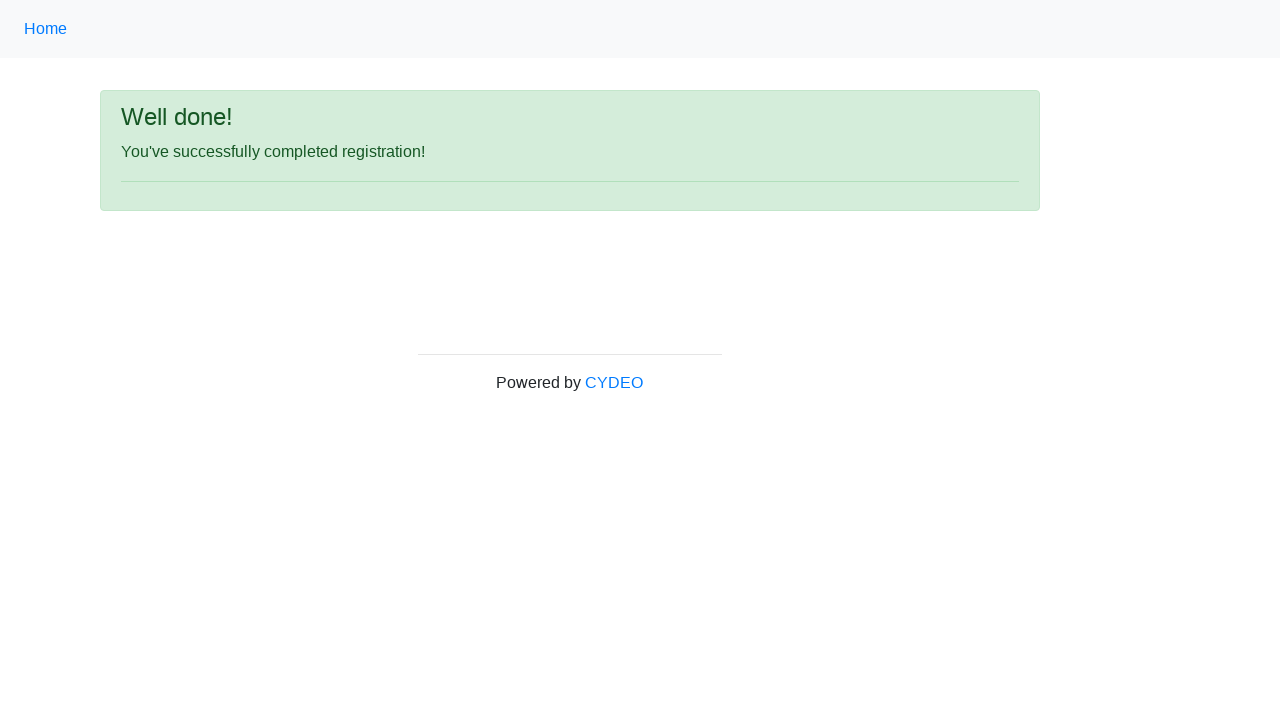

Registration form submitted successfully and alert message displayed
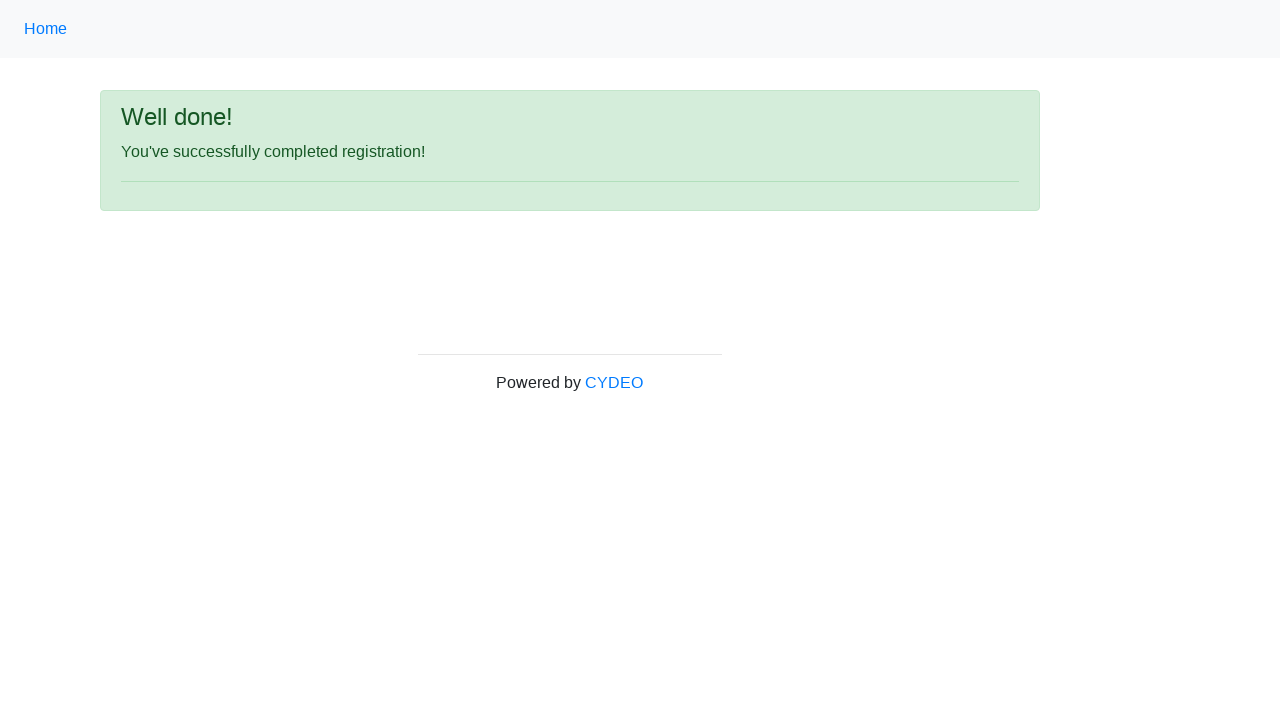

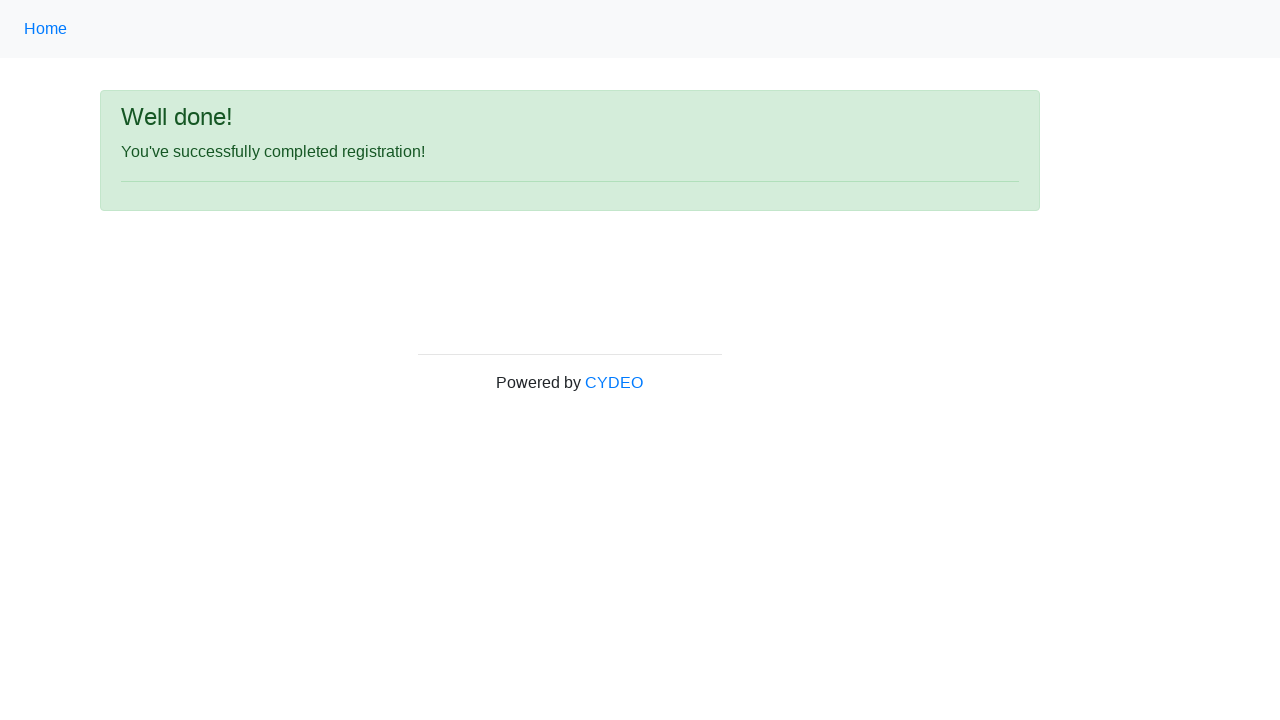